Tests login with special characters in credentials and verifies error message

Starting URL: https://practice.expandtesting.com/login

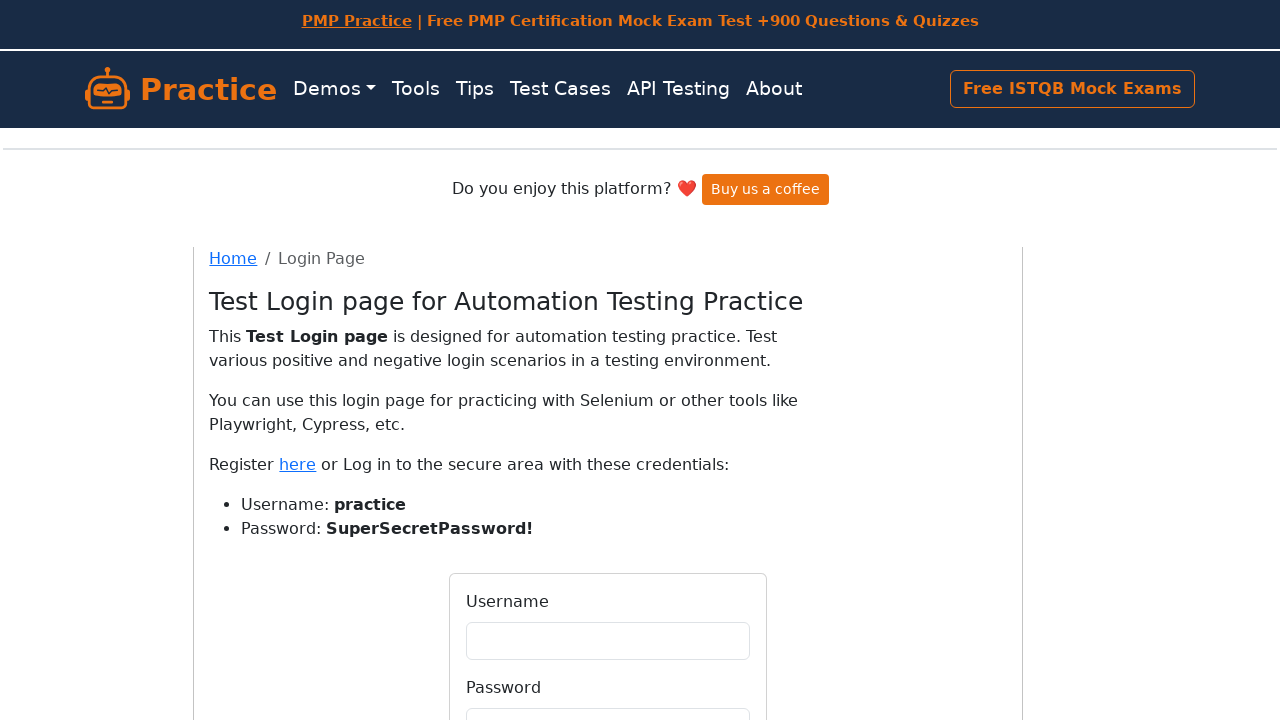

Filled username field with special characters '@#$%^&*()' on #username
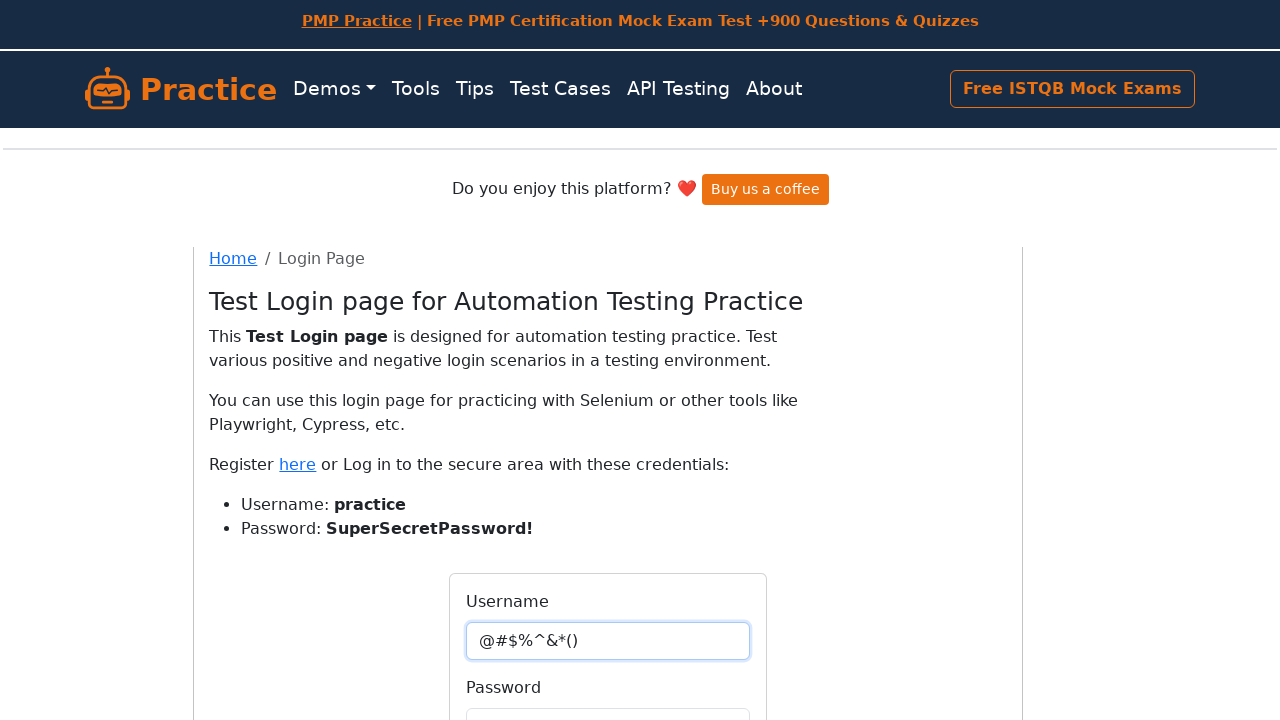

Filled password field with special characters '!@#$%^&*()' on #password
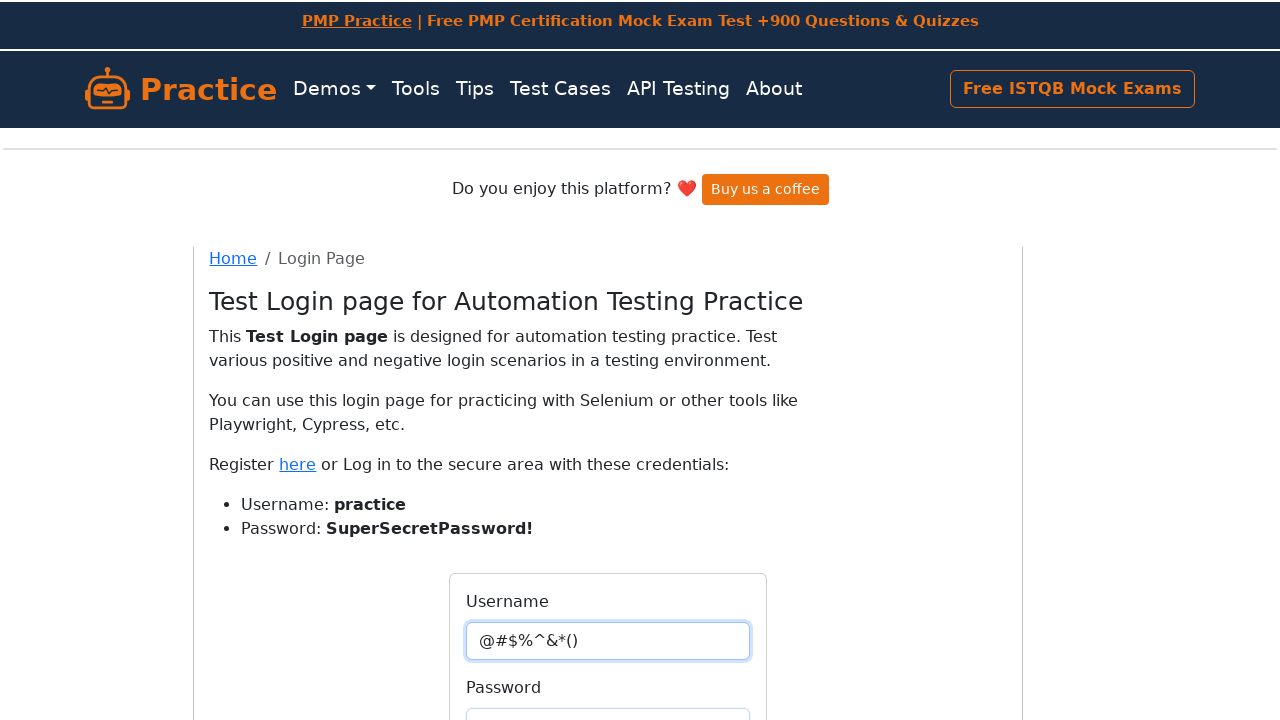

Clicked login button at (608, 400) on #login button
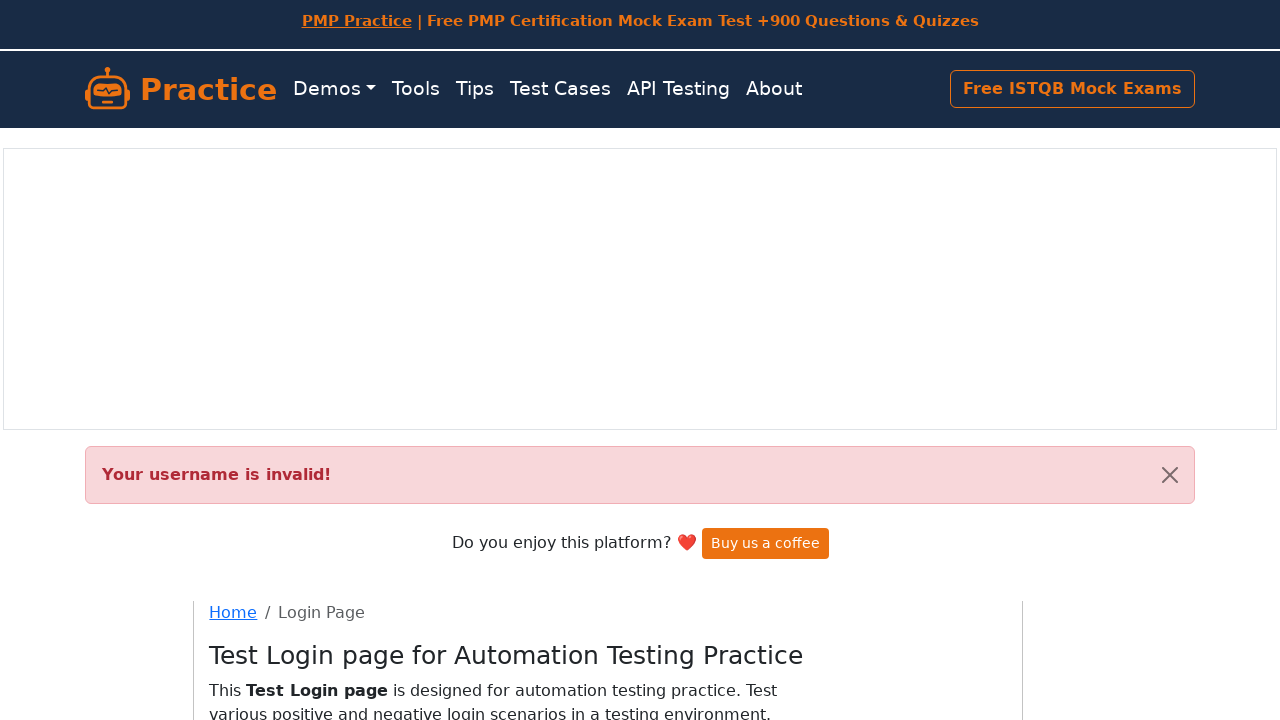

Error message element loaded and verified
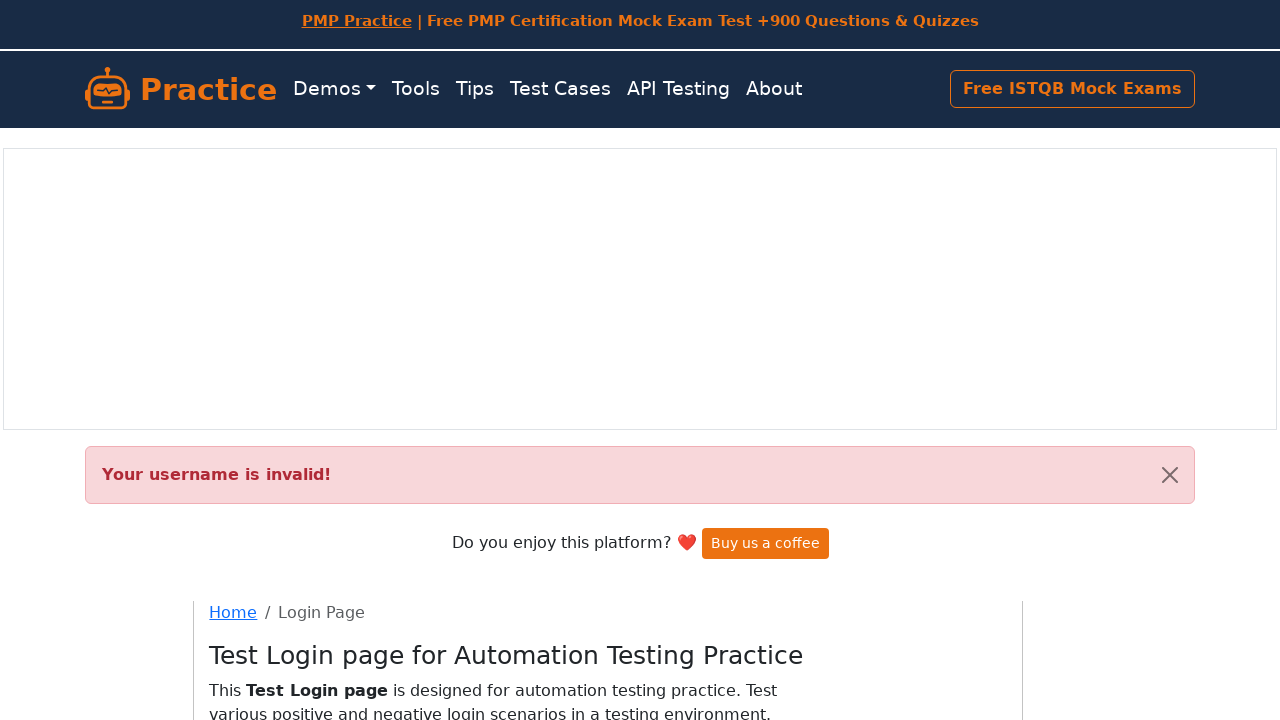

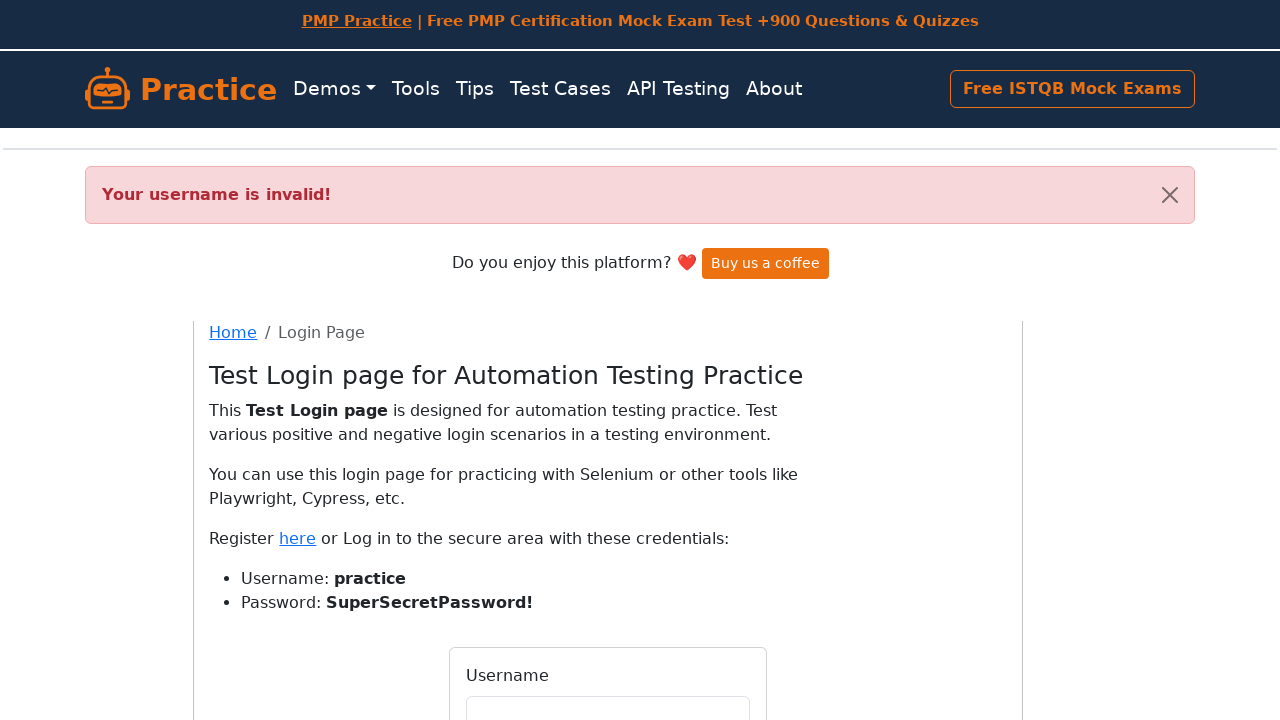